Tests a registration form by filling in firstname, lastname, and email fields, then submitting and verifying the success message.

Starting URL: http://suninjuly.github.io/registration1.html

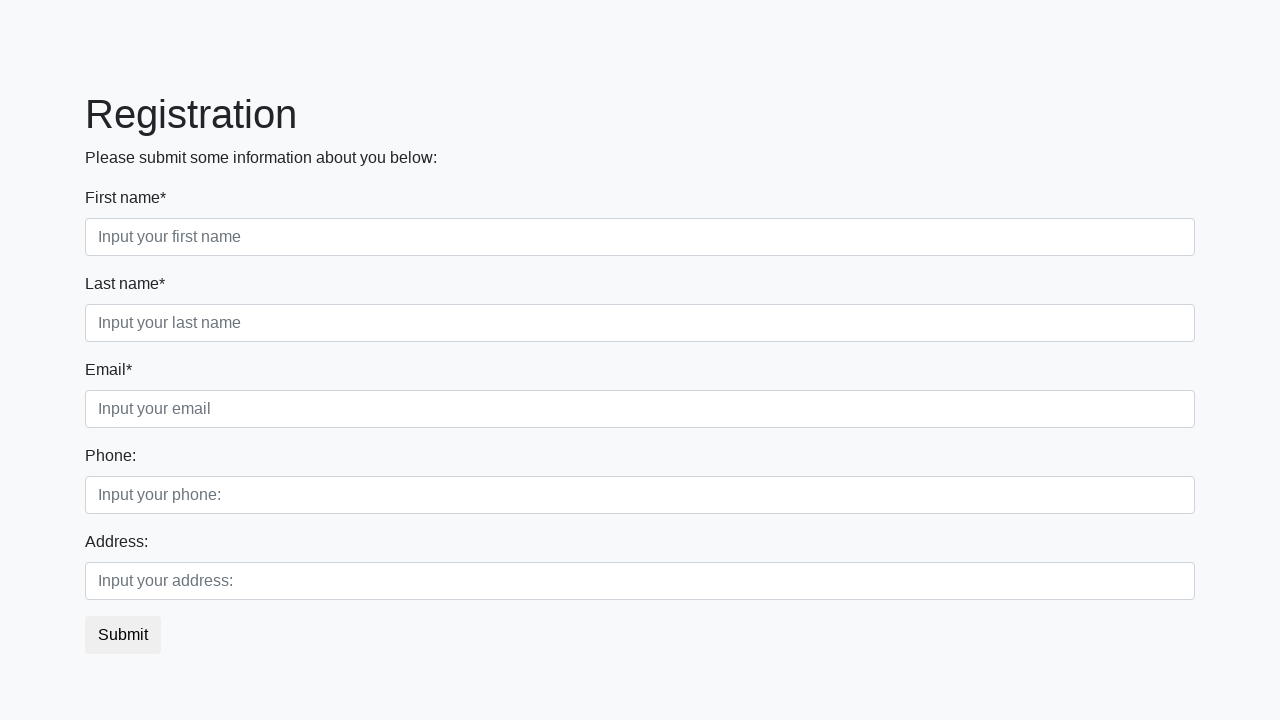

Filled firstname field with 'Firstname' on body > div > form > div.first_block > div.form-group.first_class > input
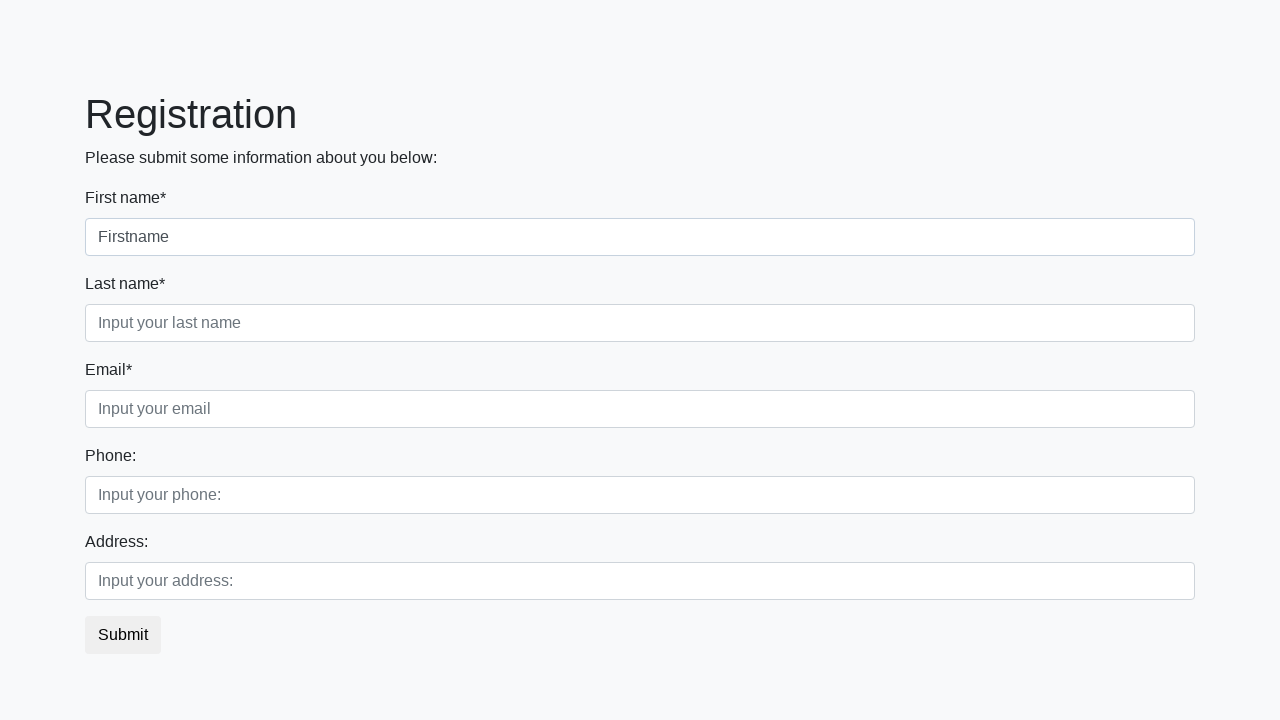

Filled lastname field with 'Lastname' on body div > form > div.first_block > div.form-group.second_class > input
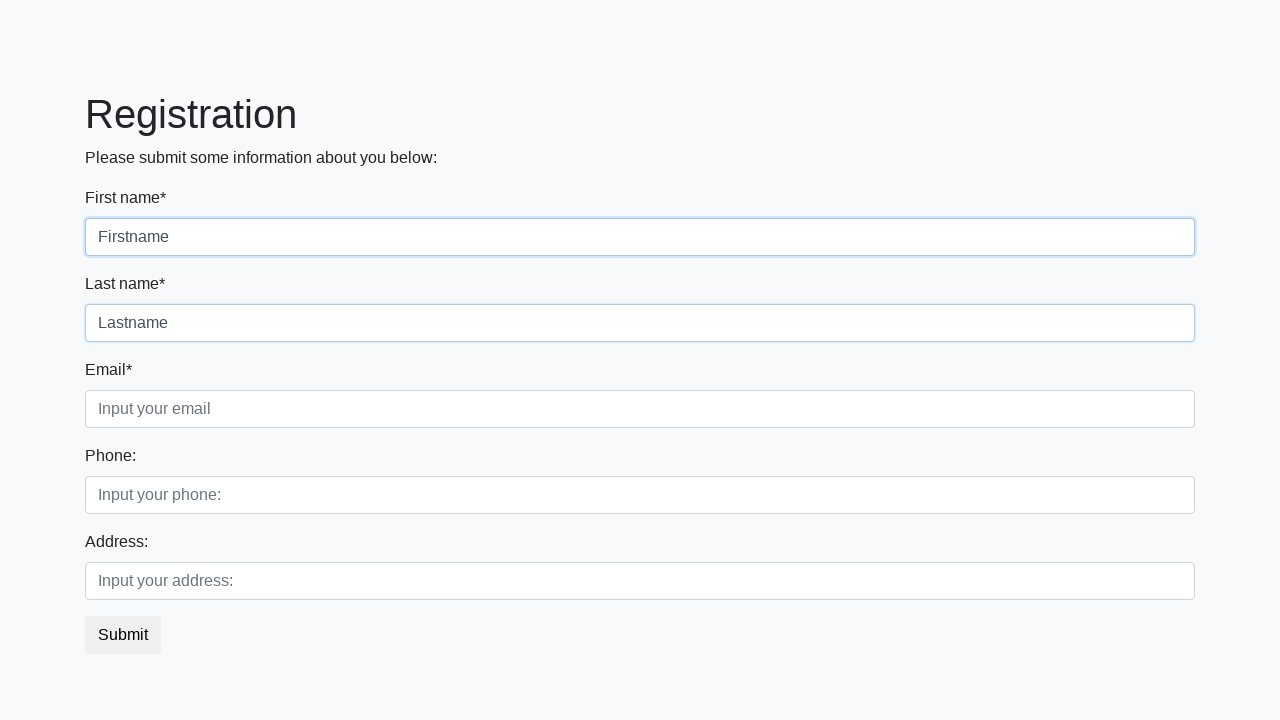

Filled email field with 'email@email.com' on body > div > form > div.first_block > div.form-group.third_class > input
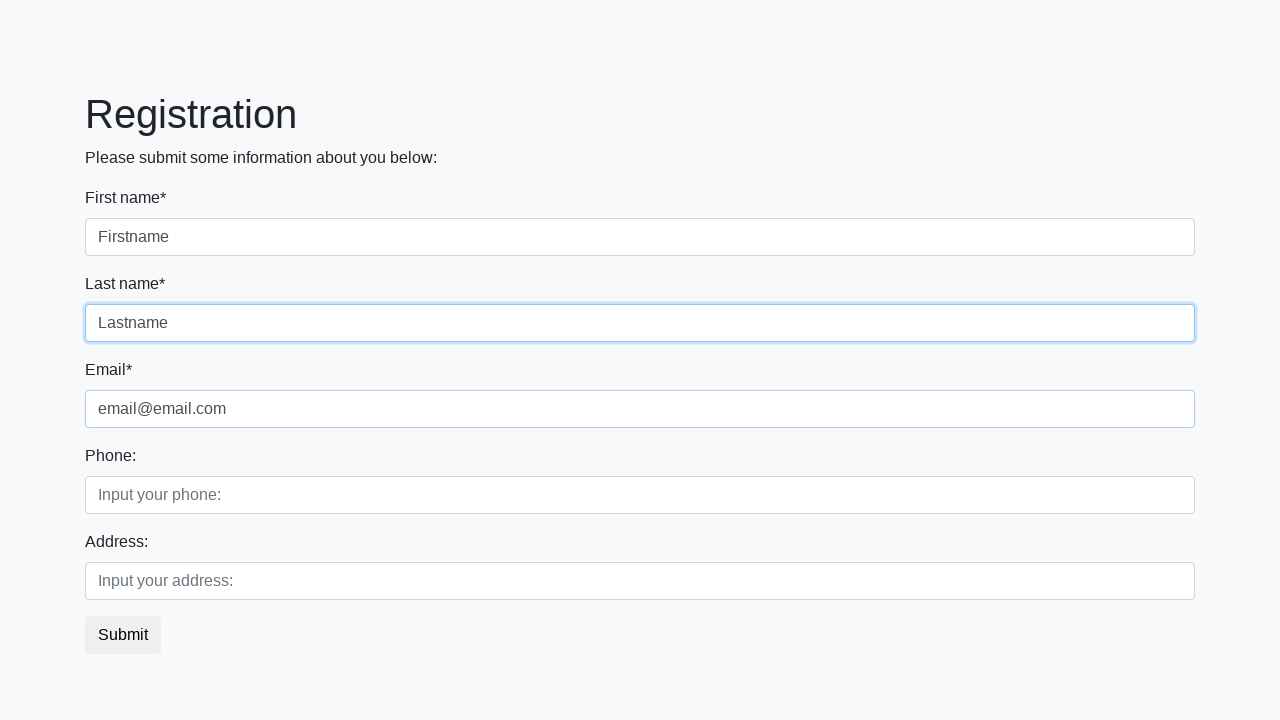

Clicked submit button to register at (123, 635) on button.btn
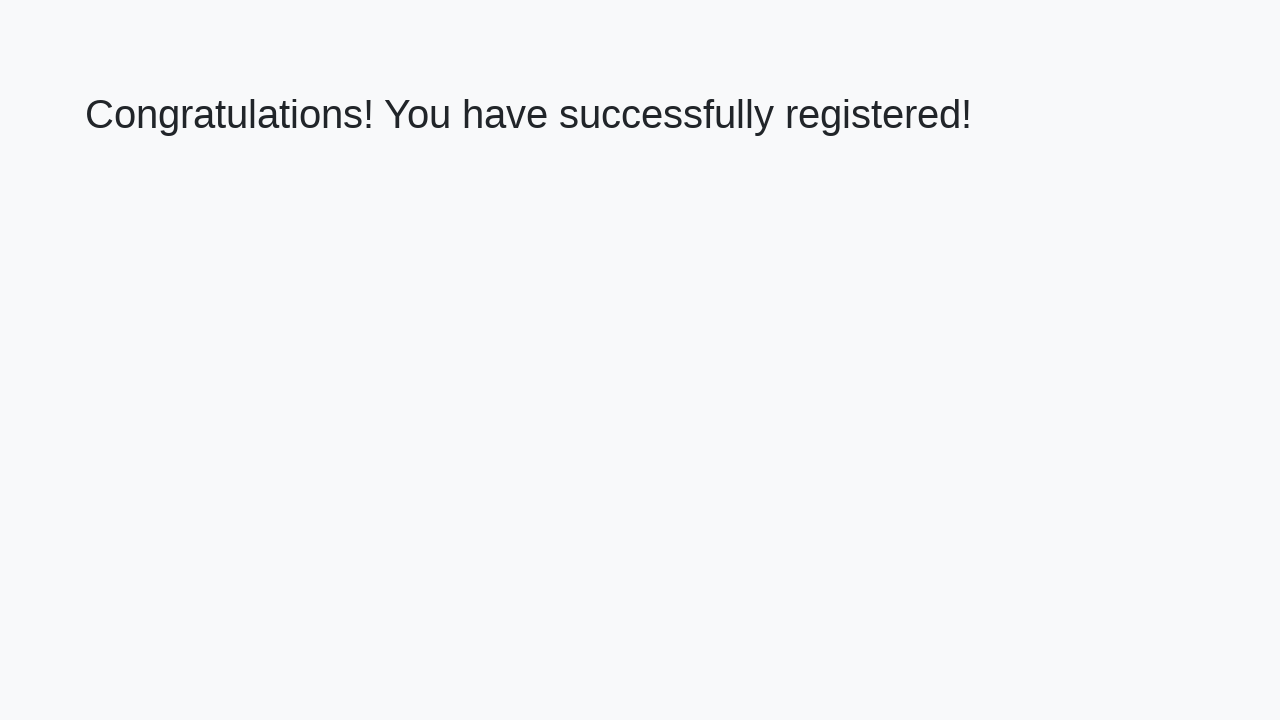

Success message heading appeared
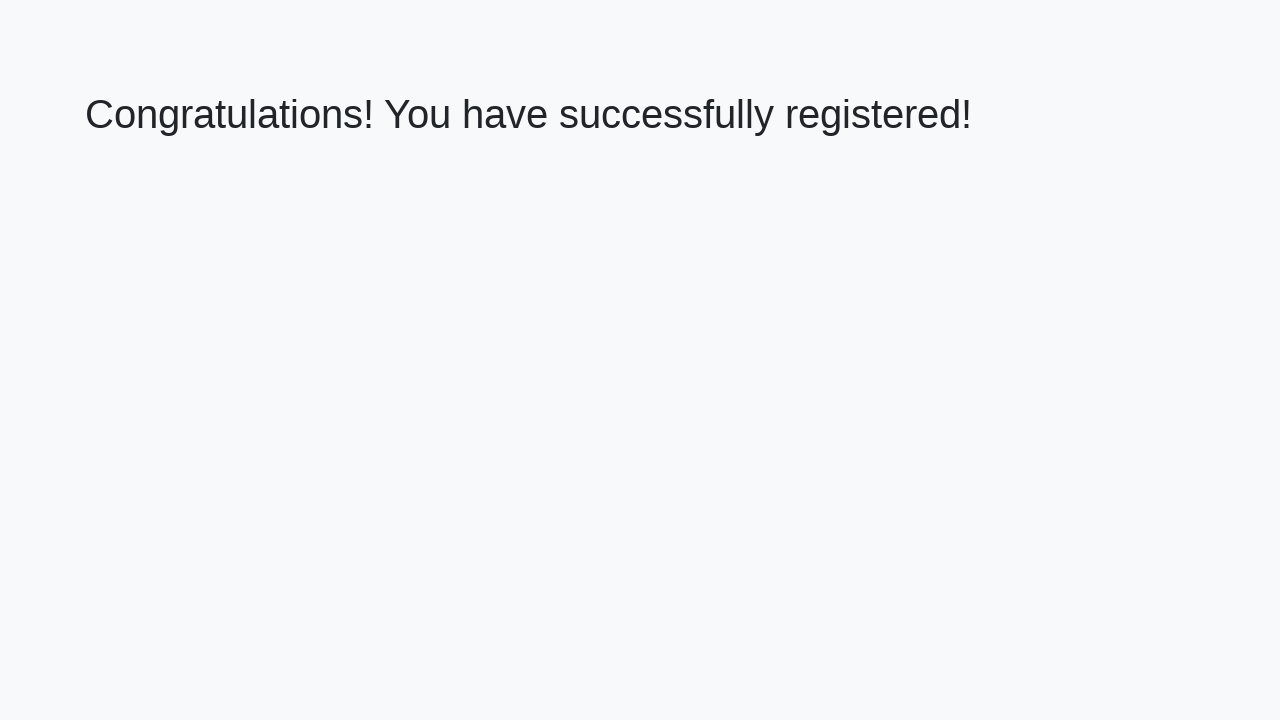

Retrieved success message text: 'Congratulations! You have successfully registered!'
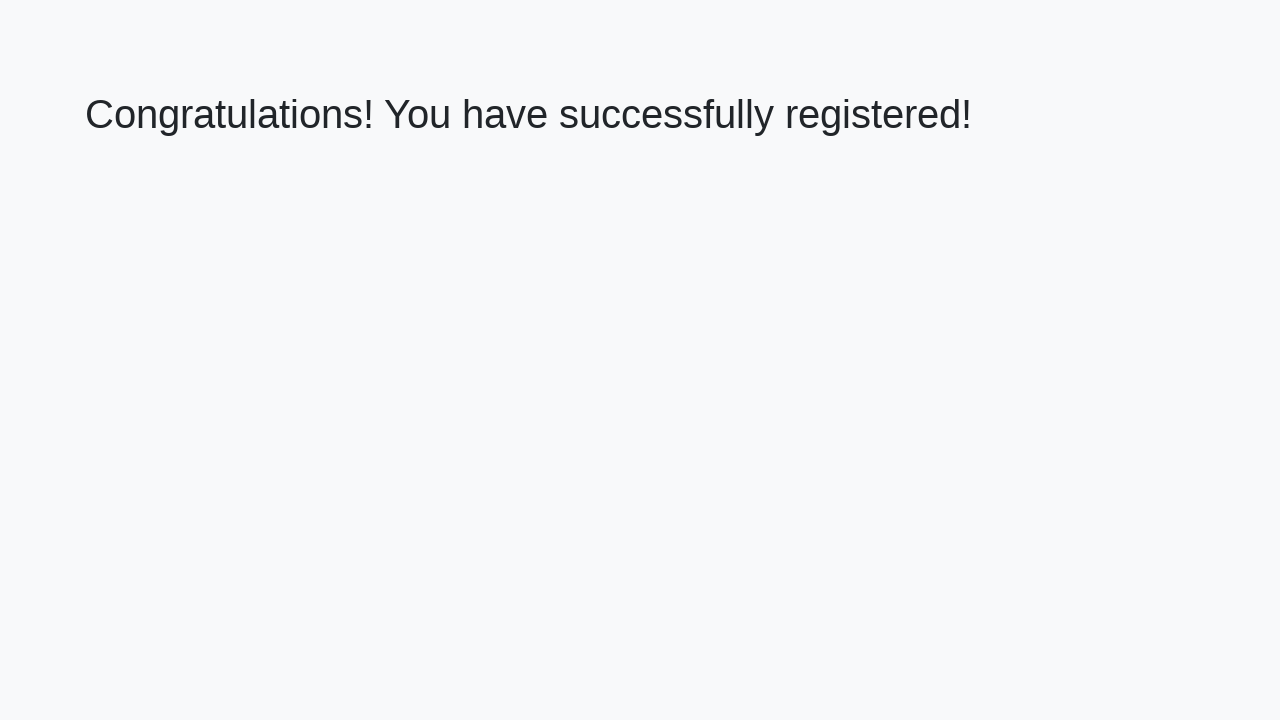

Verified success message matches expected text
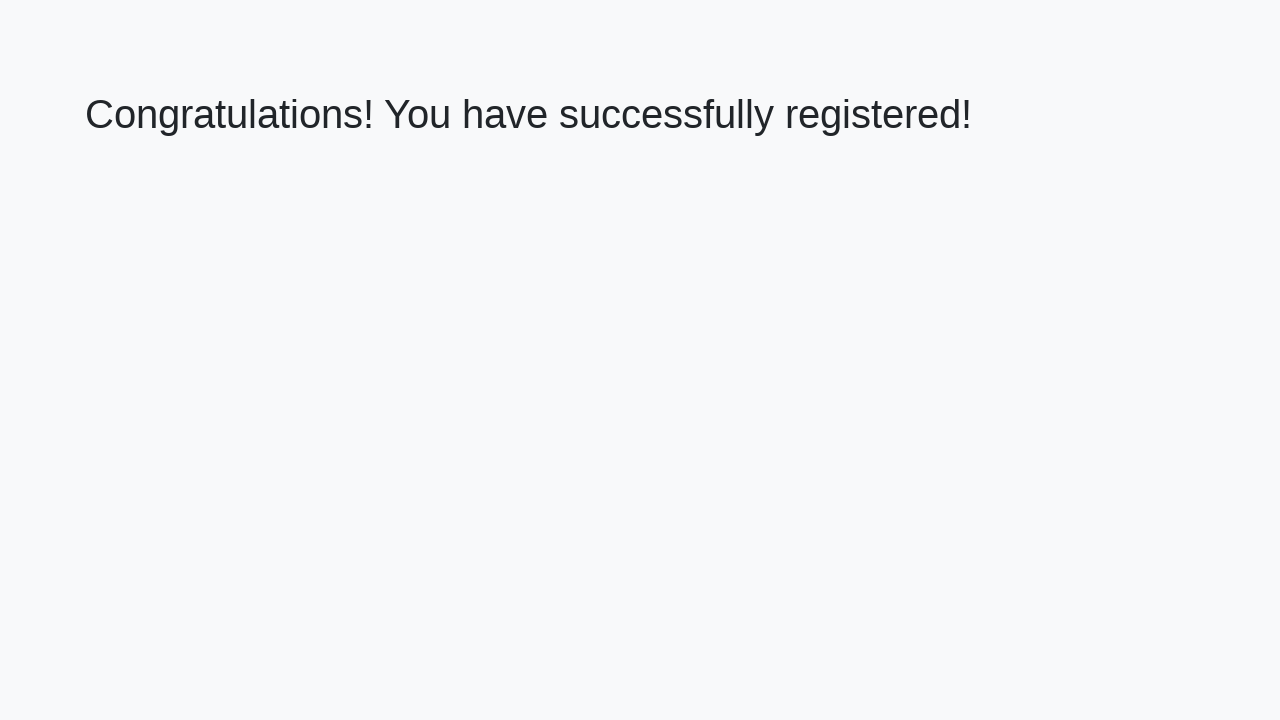

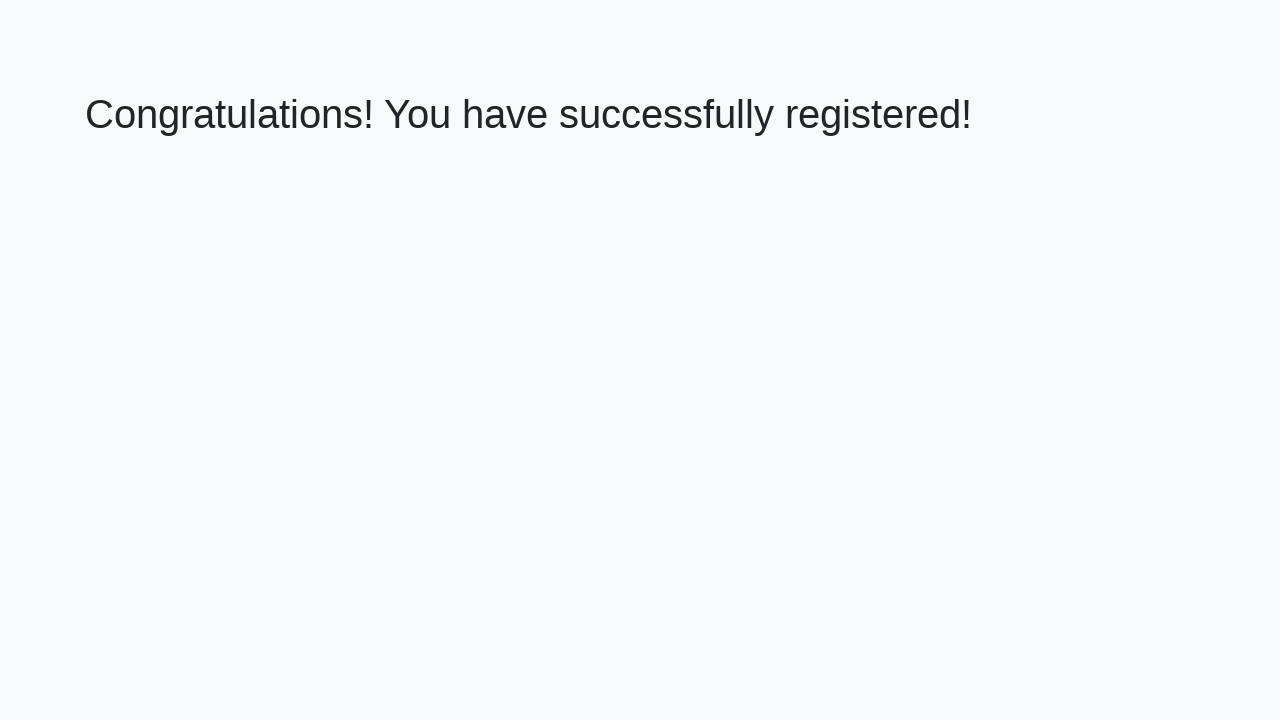